Navigates to GlobalSQA drag and drop demo page and retrieves the page title

Starting URL: https://www.globalsqa.com/demo-site/draganddrop/

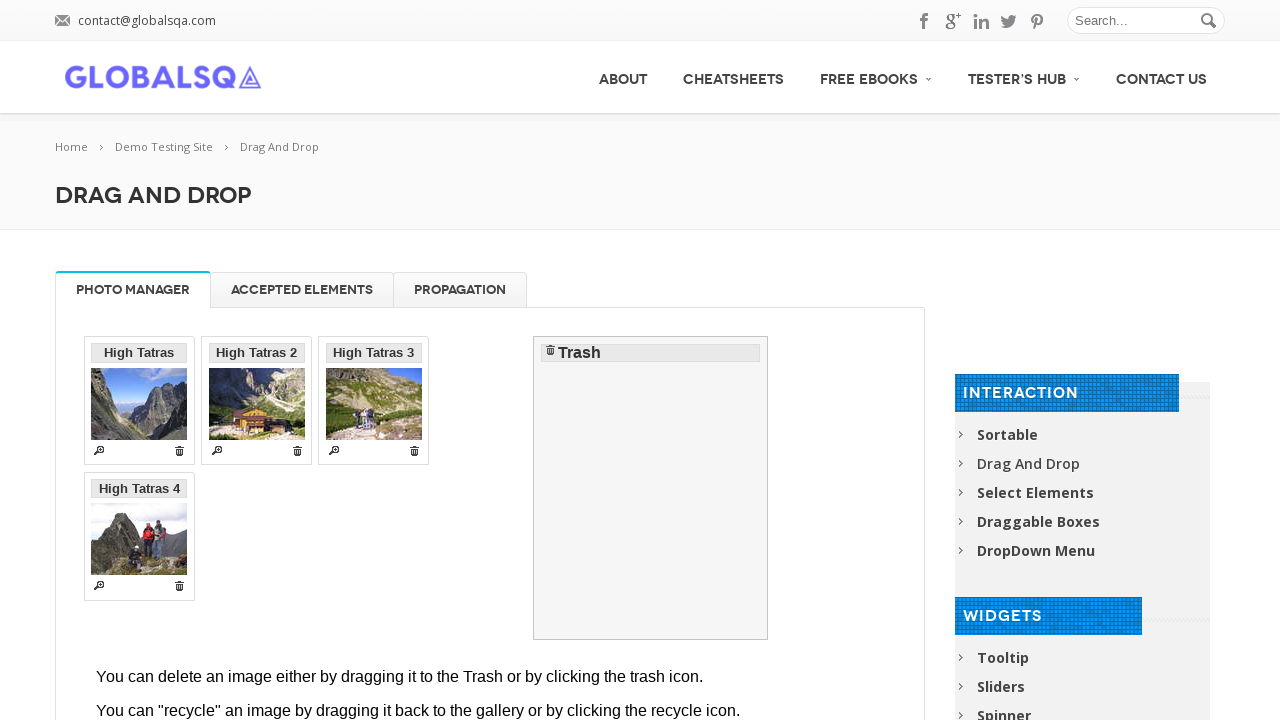

Navigated to GlobalSQA drag and drop demo page
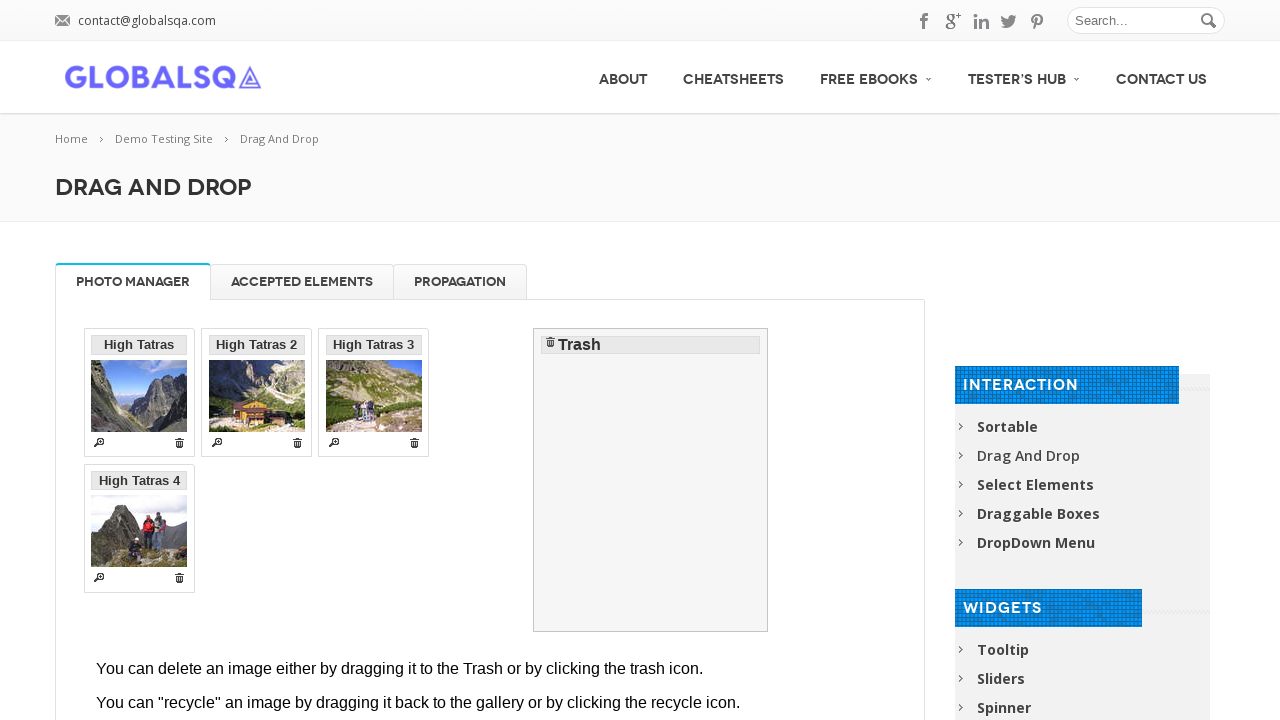

Page DOM content loaded
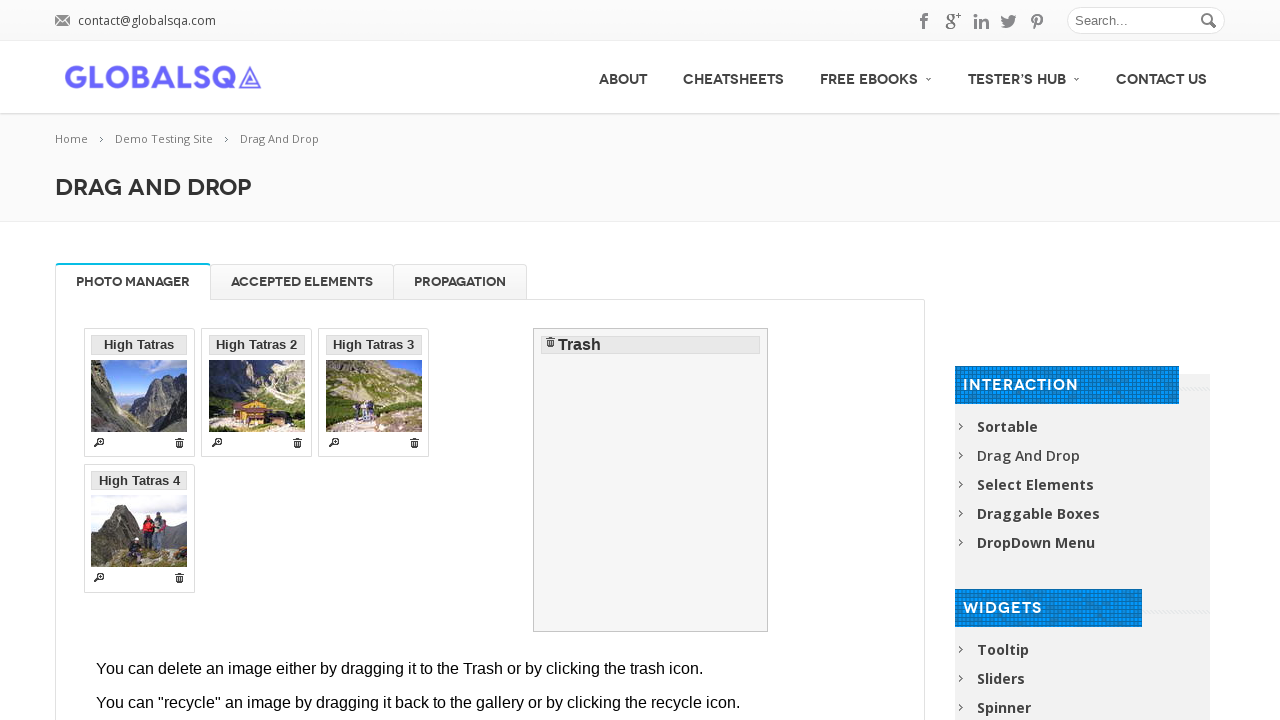

Retrieved page title: Drag And Drop - GlobalSQA
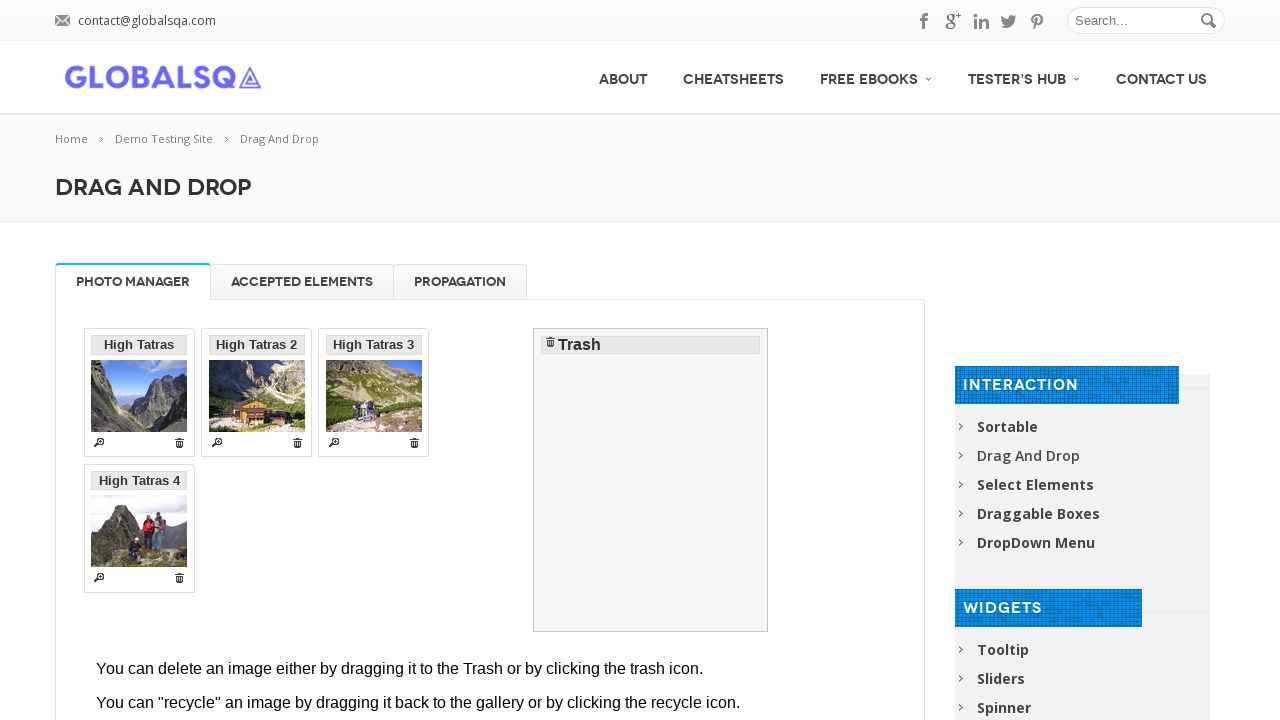

Printed page title to console: Drag And Drop - GlobalSQA
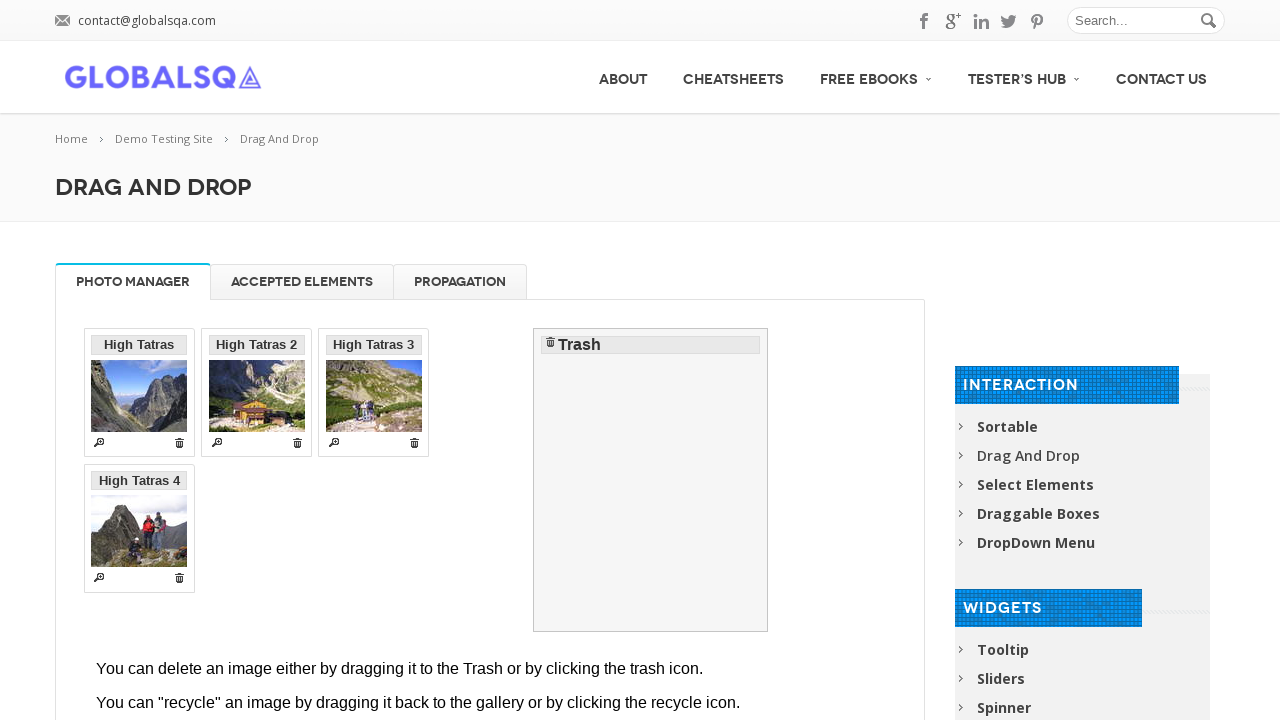

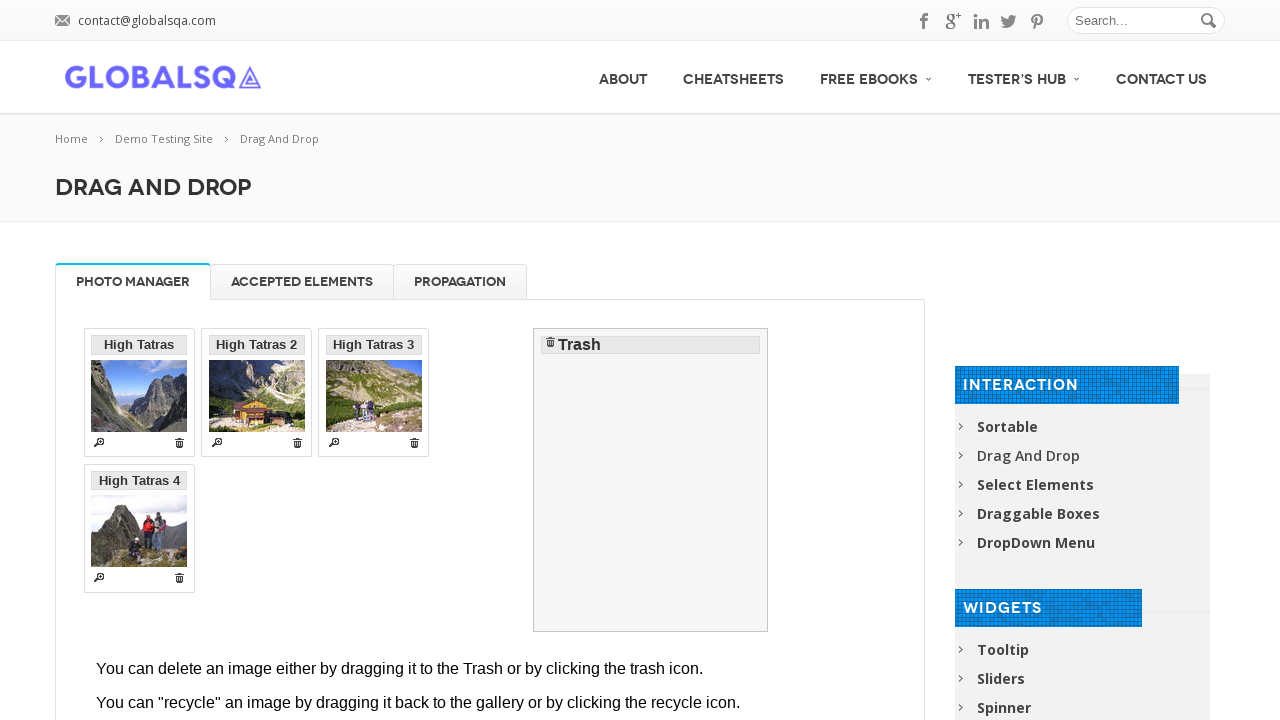